Tests window handling by opening a popup window, switching to it, getting its title, then closing it and returning to the parent window

Starting URL: https://omayo.blogspot.com/

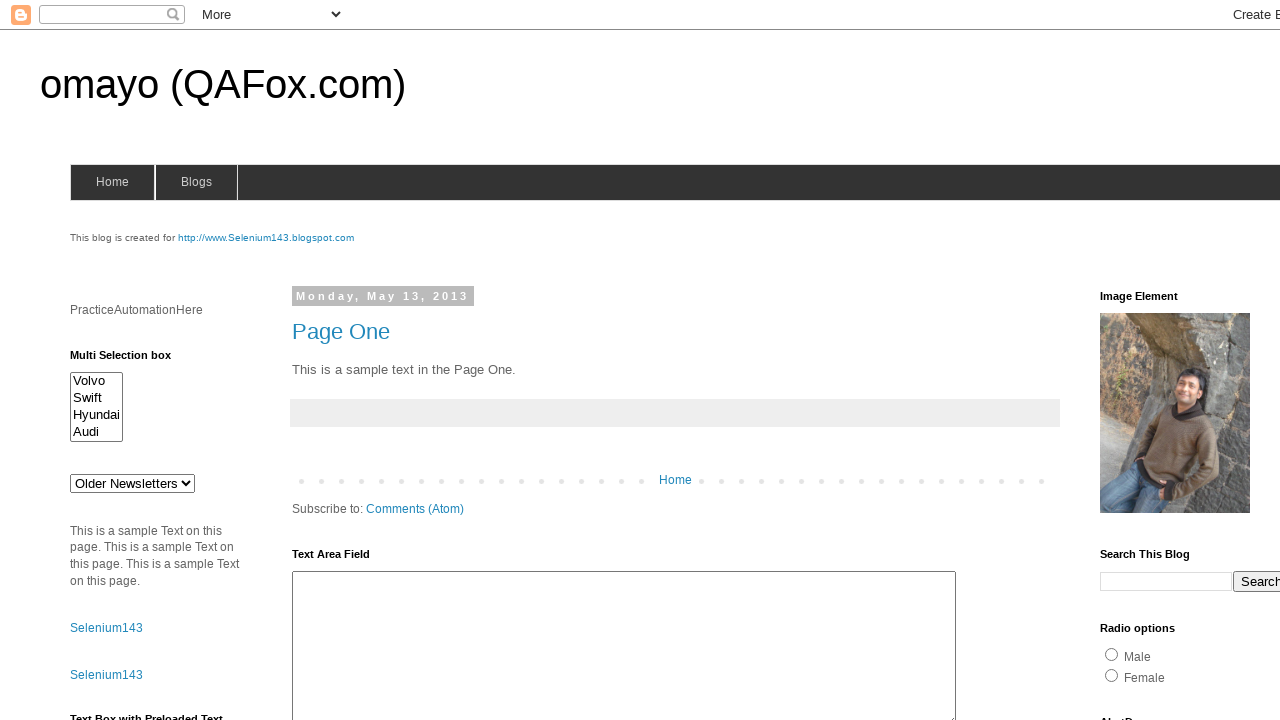

Clicked 'Open a popup window' link and popup window opened at (132, 360) on xpath=//a[text()='Open a popup window']
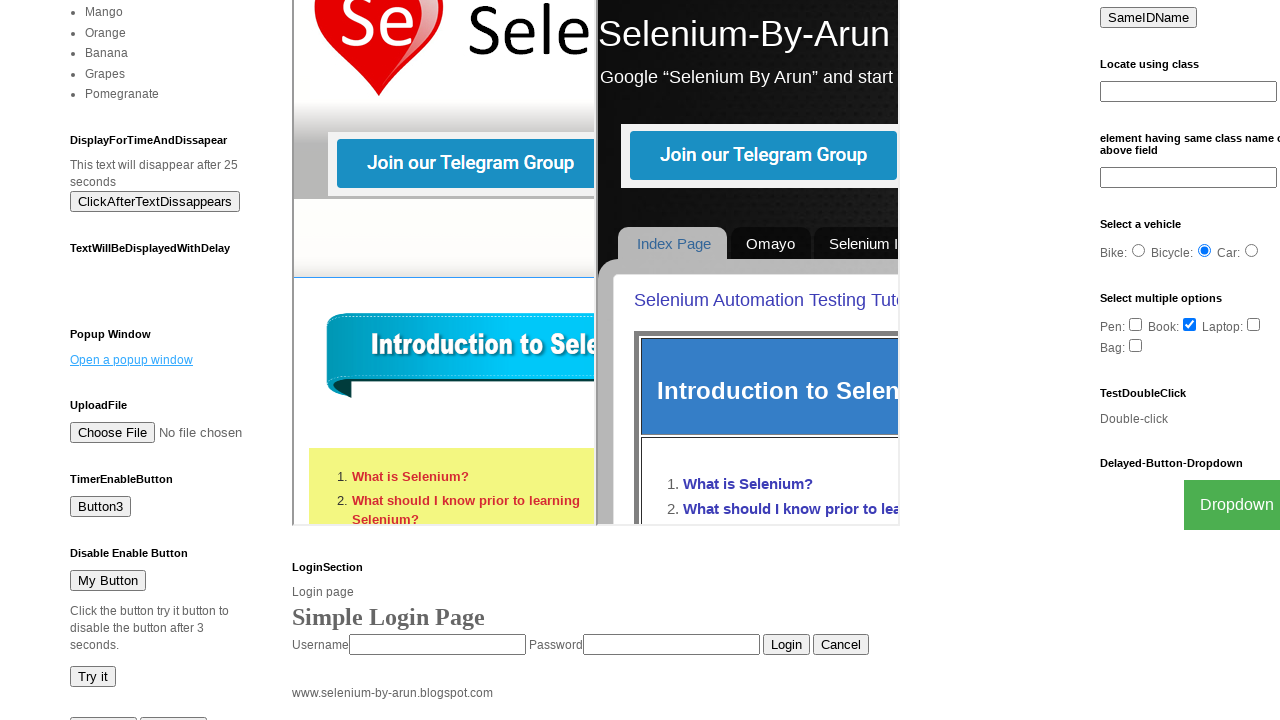

Switched to popup window
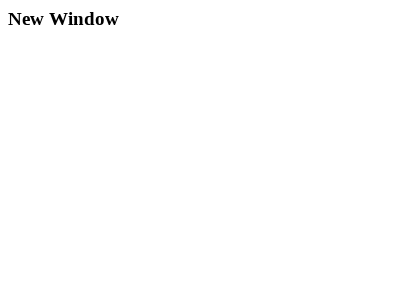

Retrieved child window title: New Window
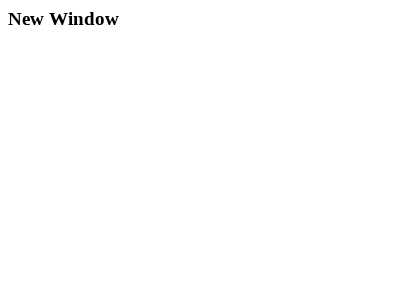

Closed the popup window
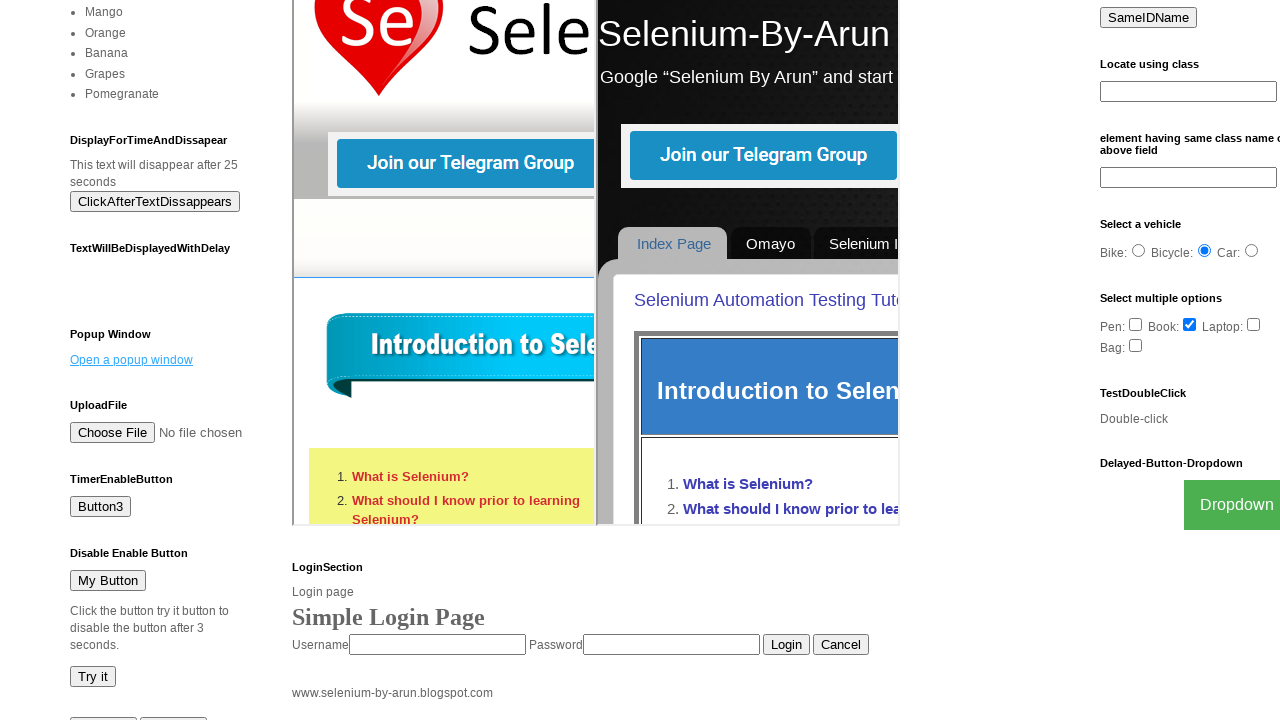

Retrieved parent window title: omayo (QAFox.com)
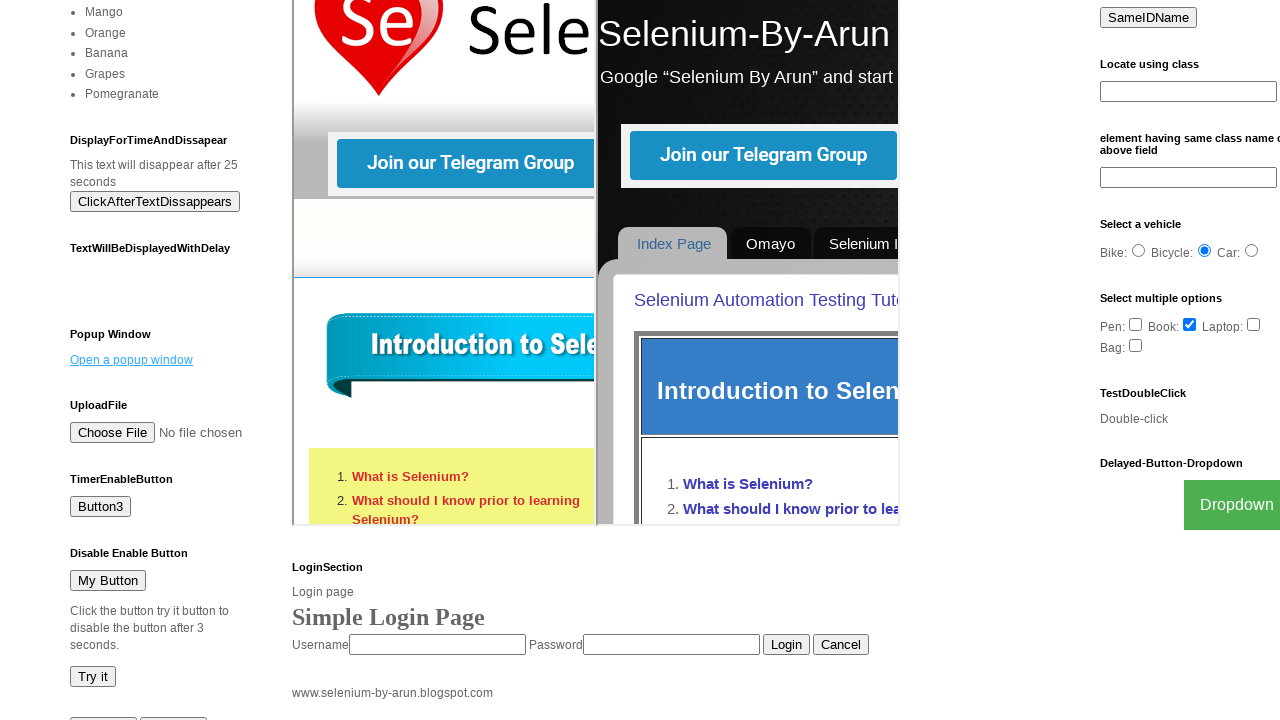

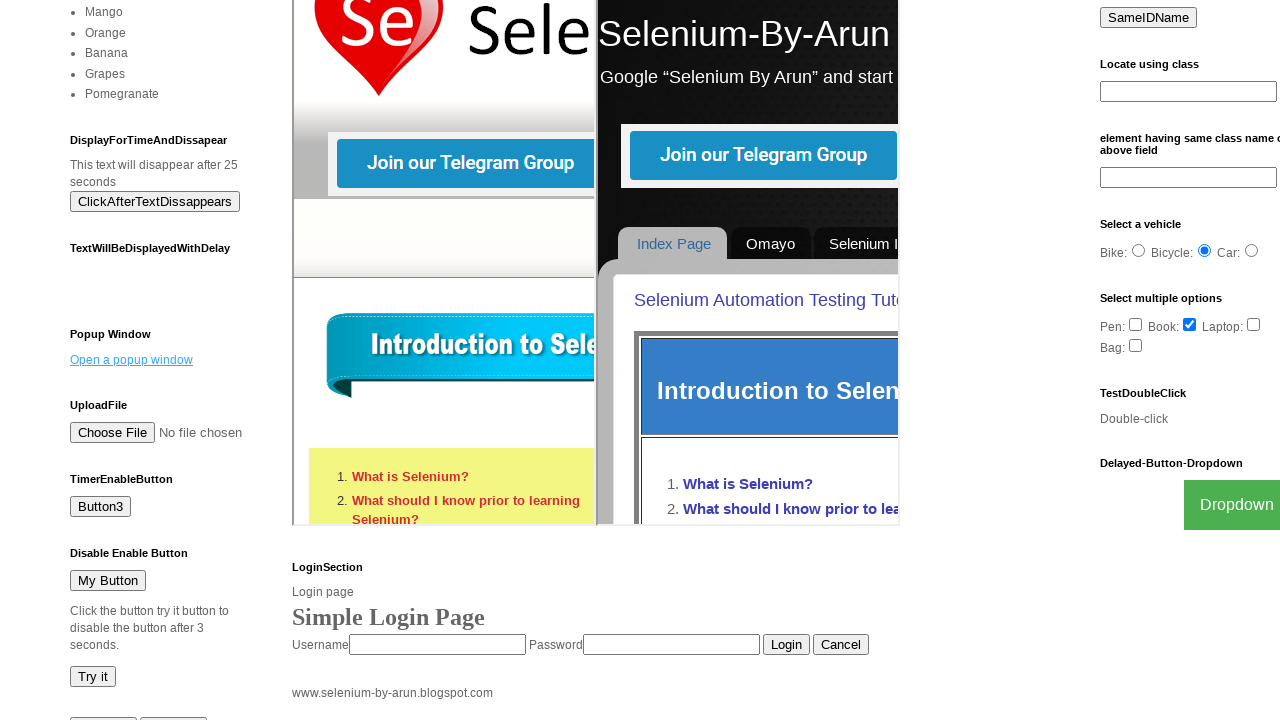